Tests JavaScript alert handling by clicking a button that triggers an alert box and then accepting the alert dialog

Starting URL: https://www.hyrtutorials.com/p/alertsdemo.html

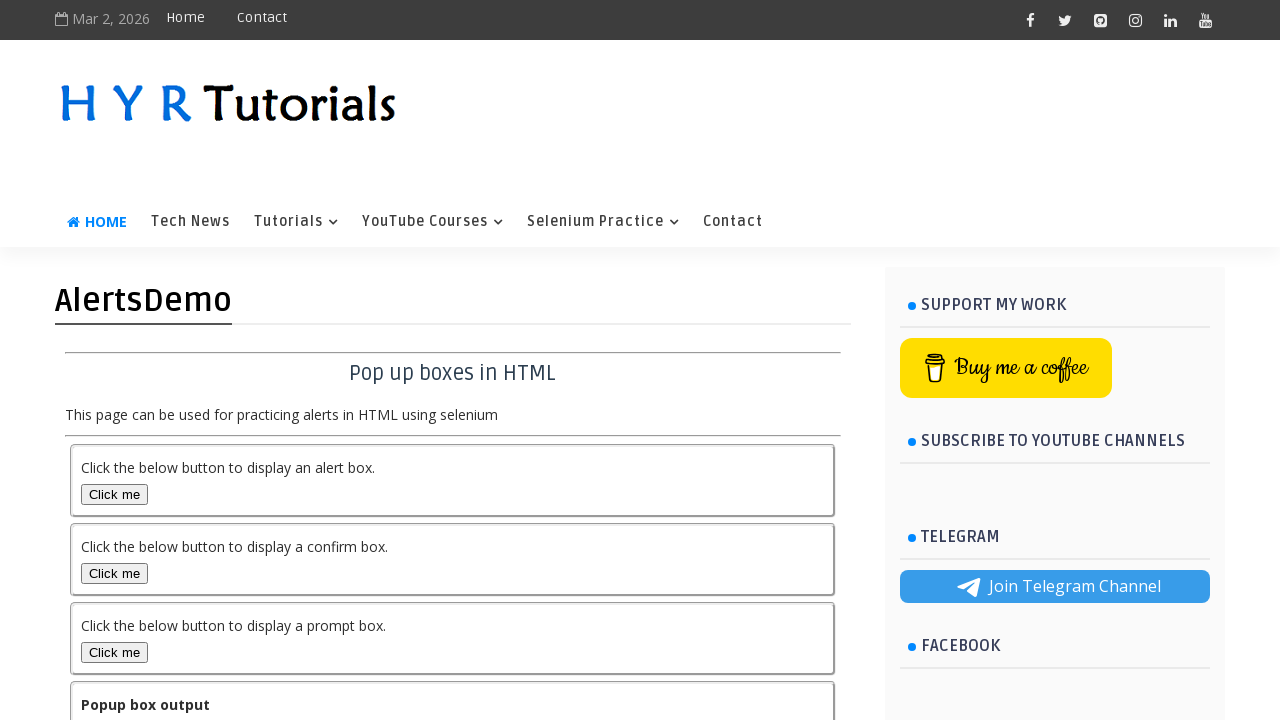

Set up dialog handler to accept alerts
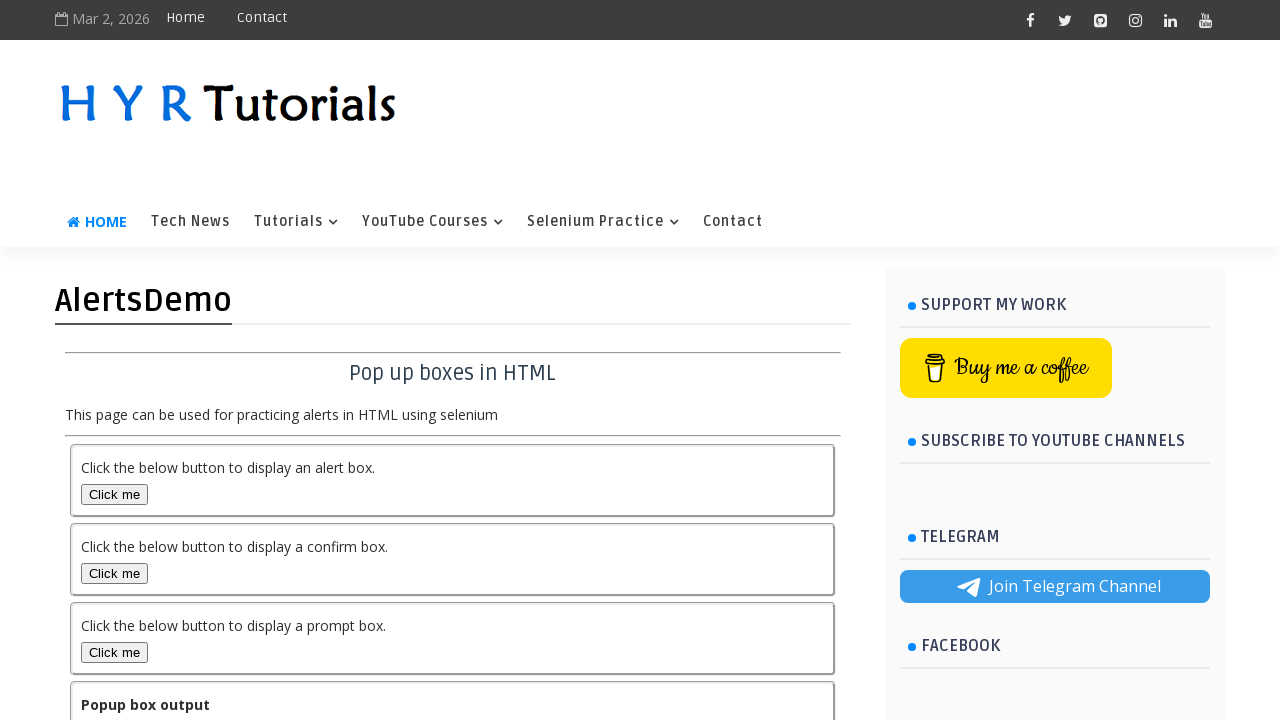

Clicked alert box button to trigger JavaScript alert at (114, 494) on #alertBox
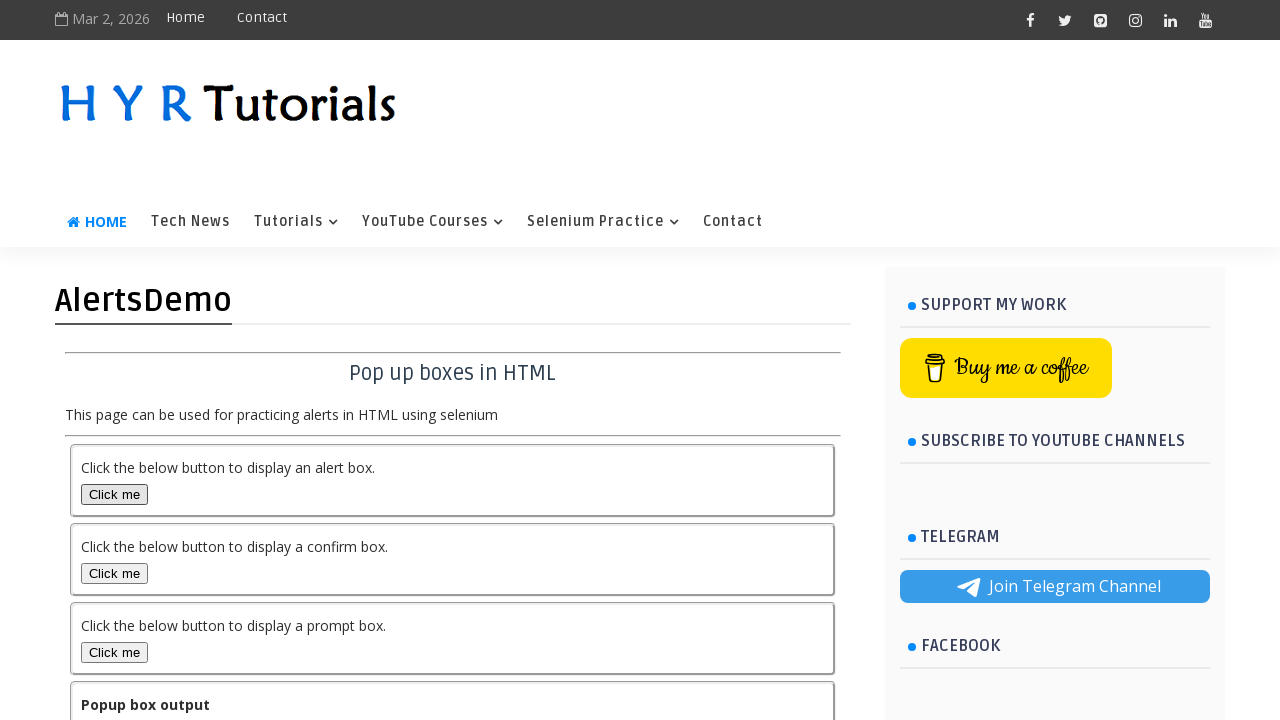

Waited for alert dialog interaction to complete
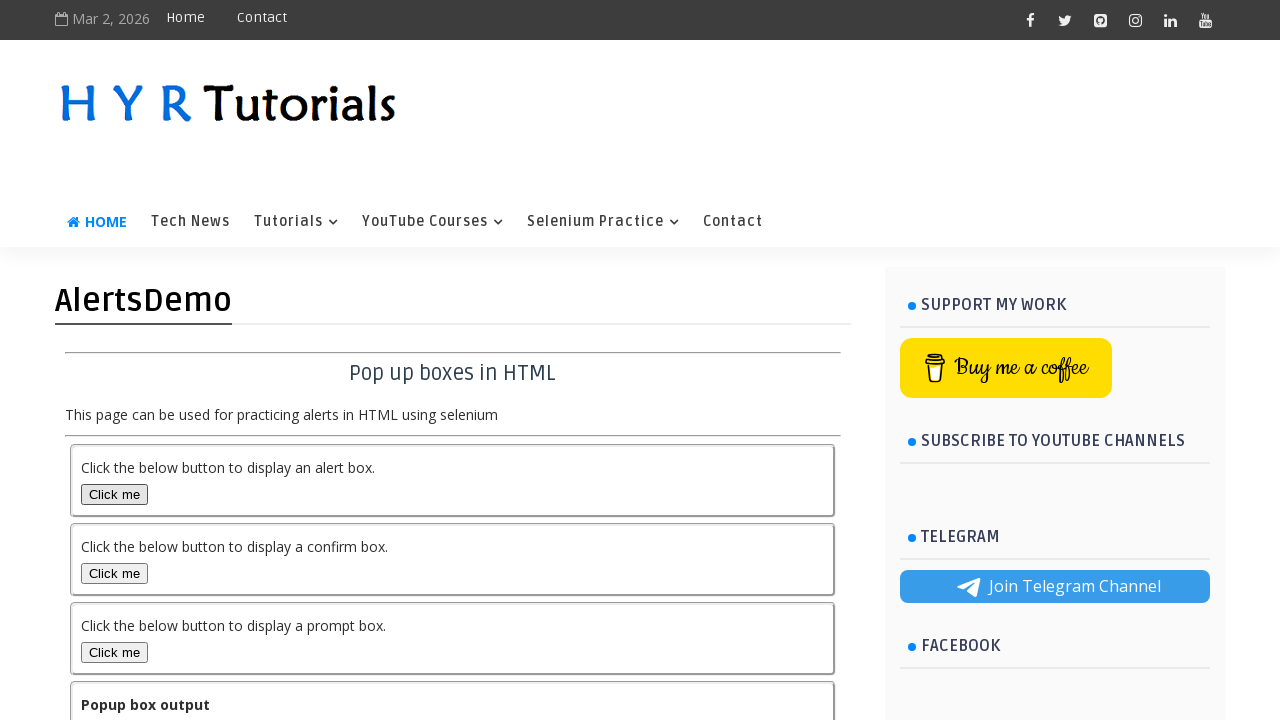

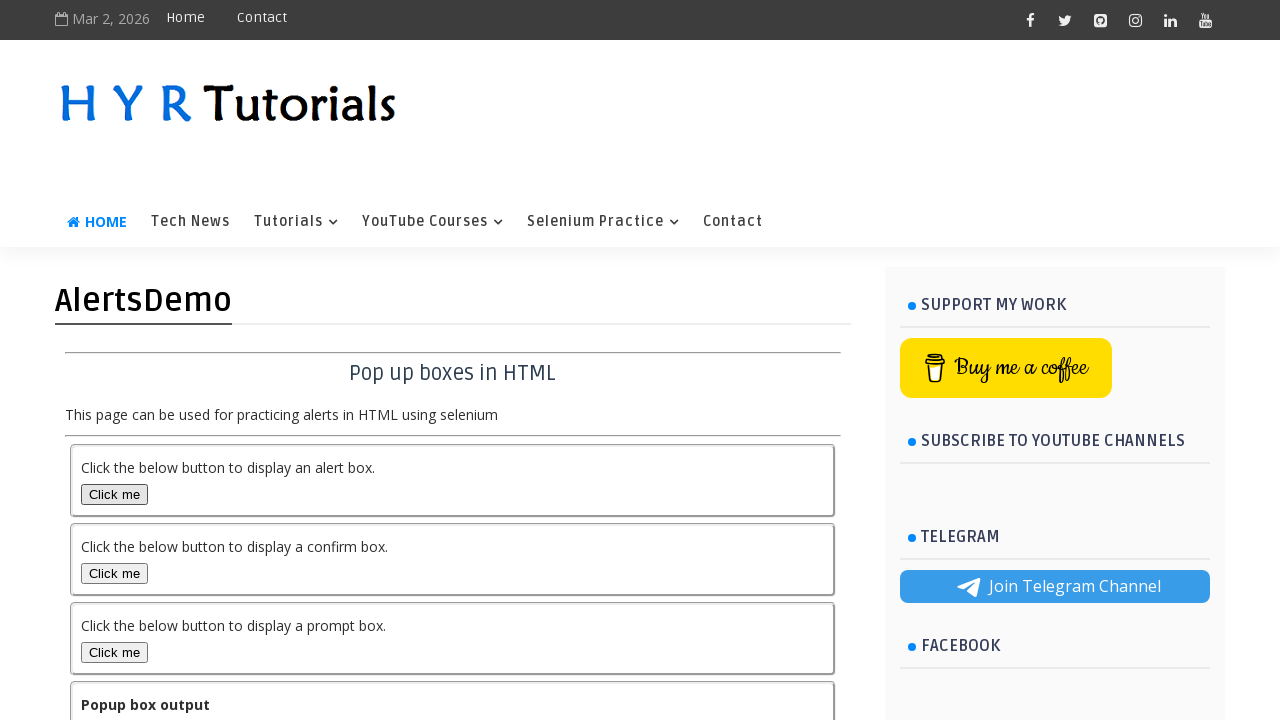